Tests handling multiple browser windows by clicking links that open new windows and switching between them

Starting URL: https://the-internet.herokuapp.com/

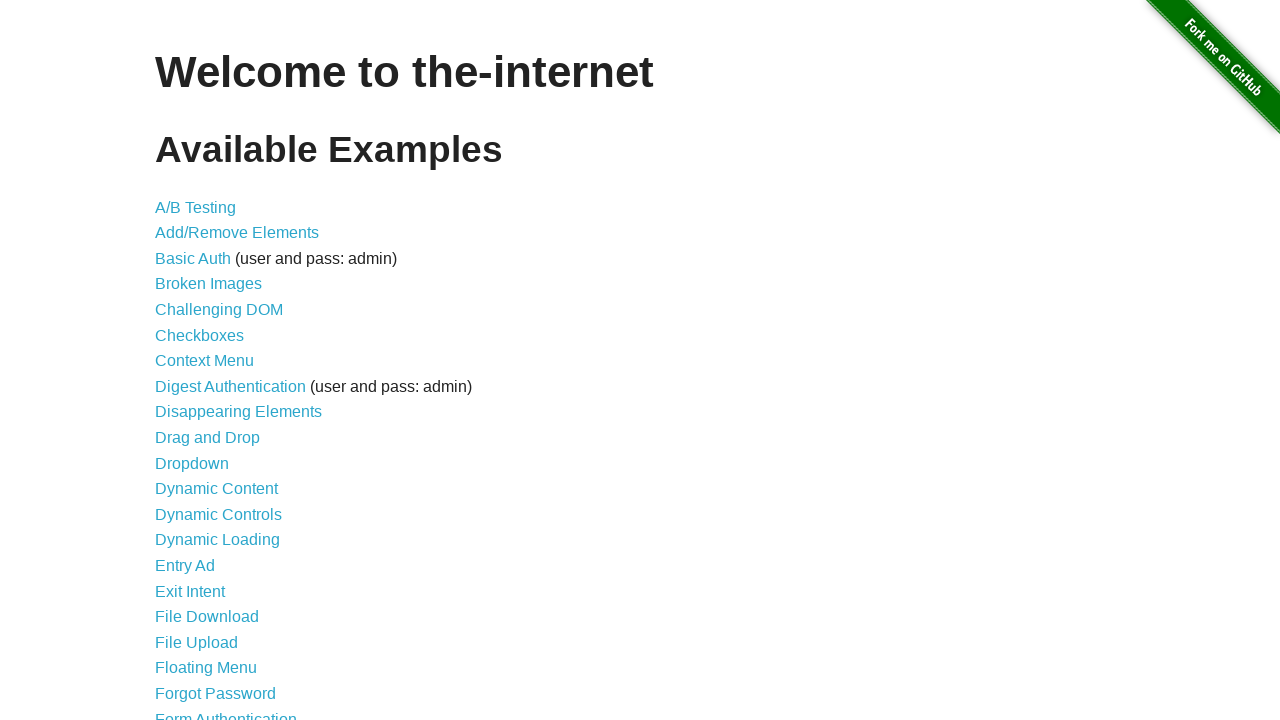

Clicked on Multiple Windows link at (218, 369) on xpath=//a[contains(text(),"Multiple Windows")]
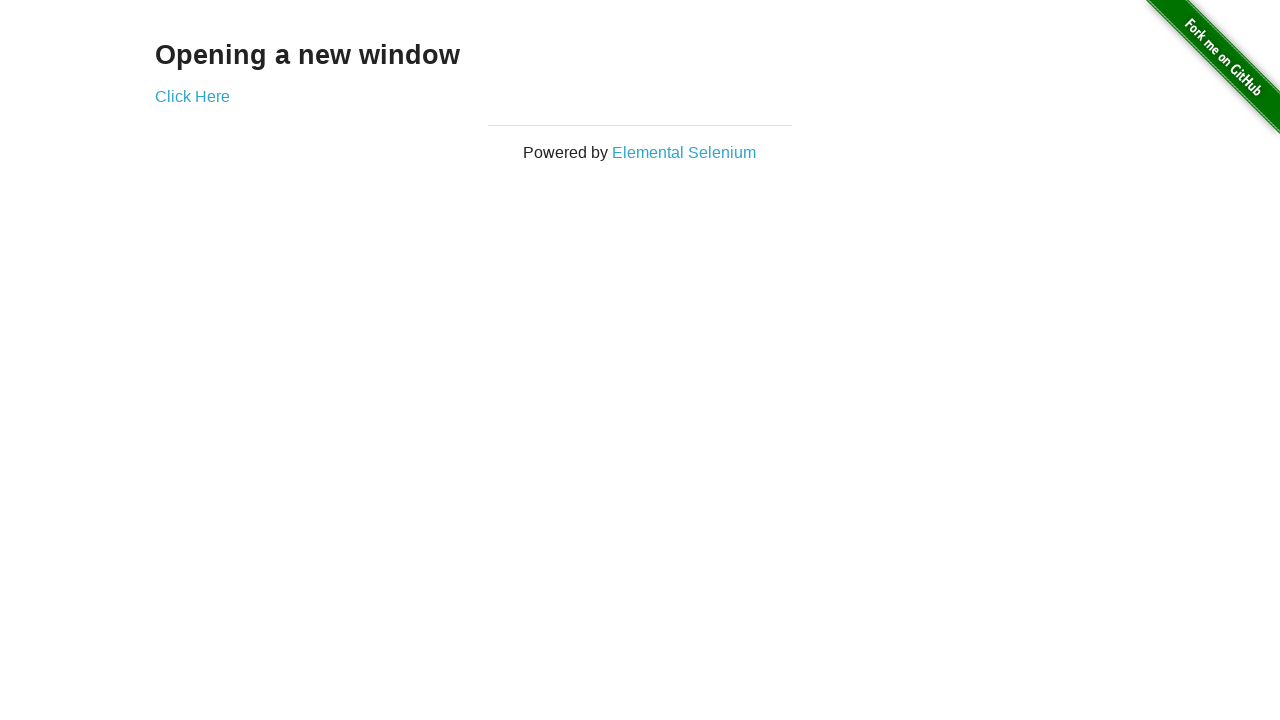

Multiple Windows page loaded and Click Here link is visible
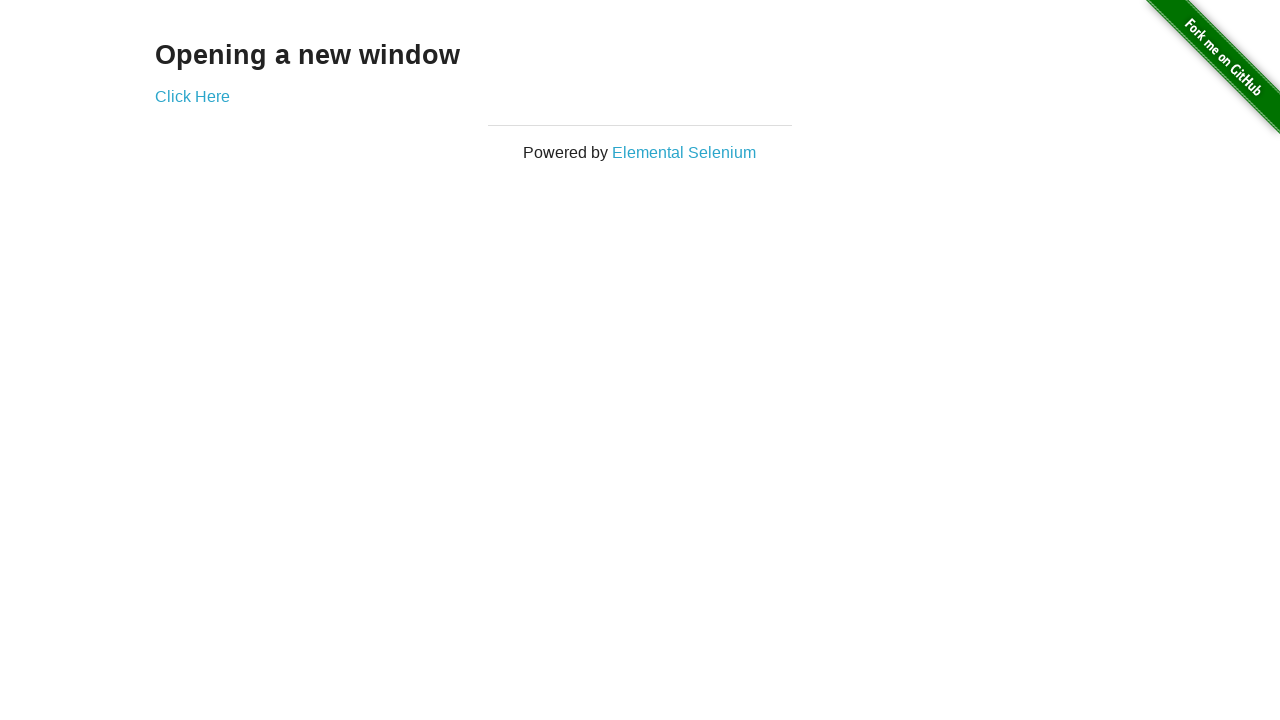

Clicked Click Here link to open new window at (192, 96) on xpath=//a[contains(text(),"Click Here")]
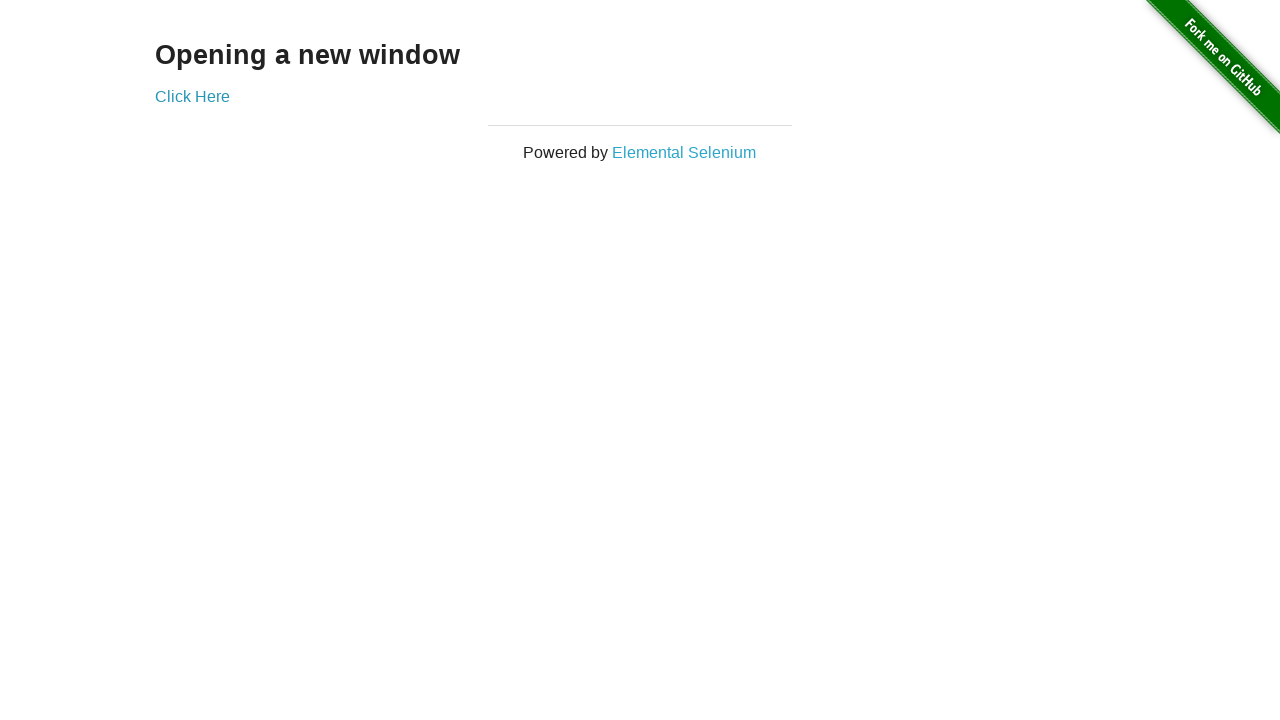

New window opened and captured
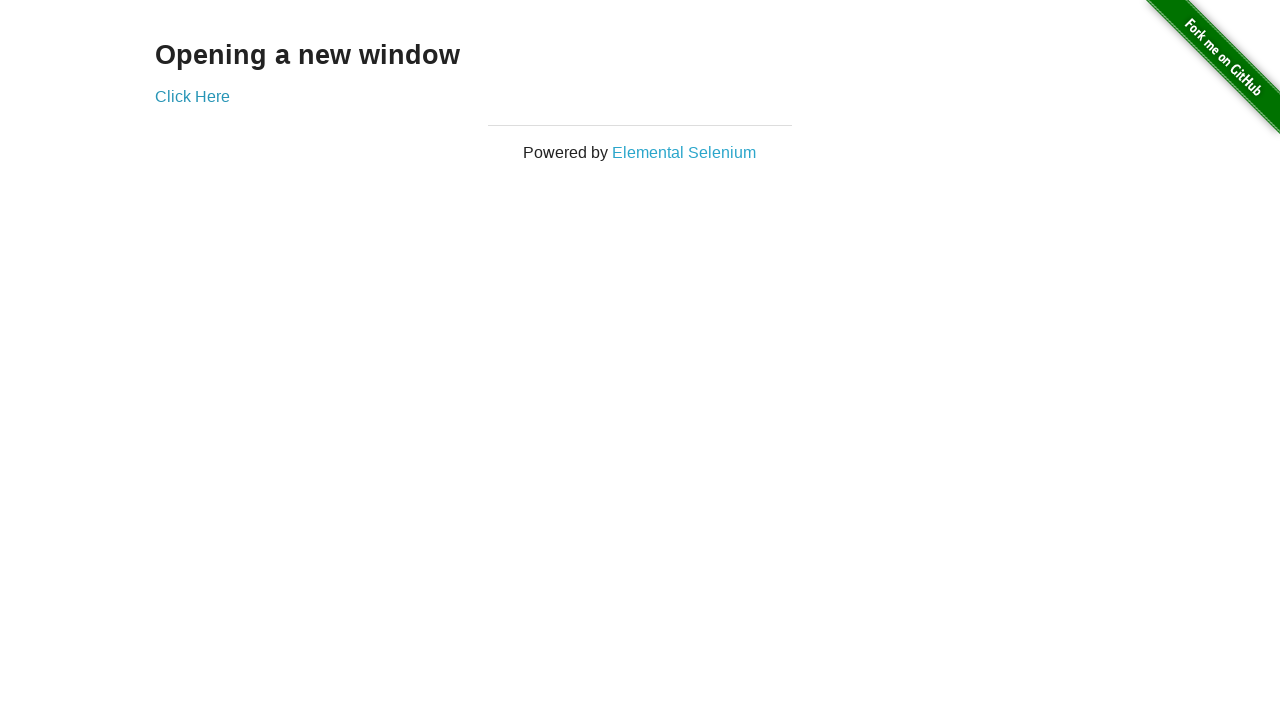

New page fully loaded
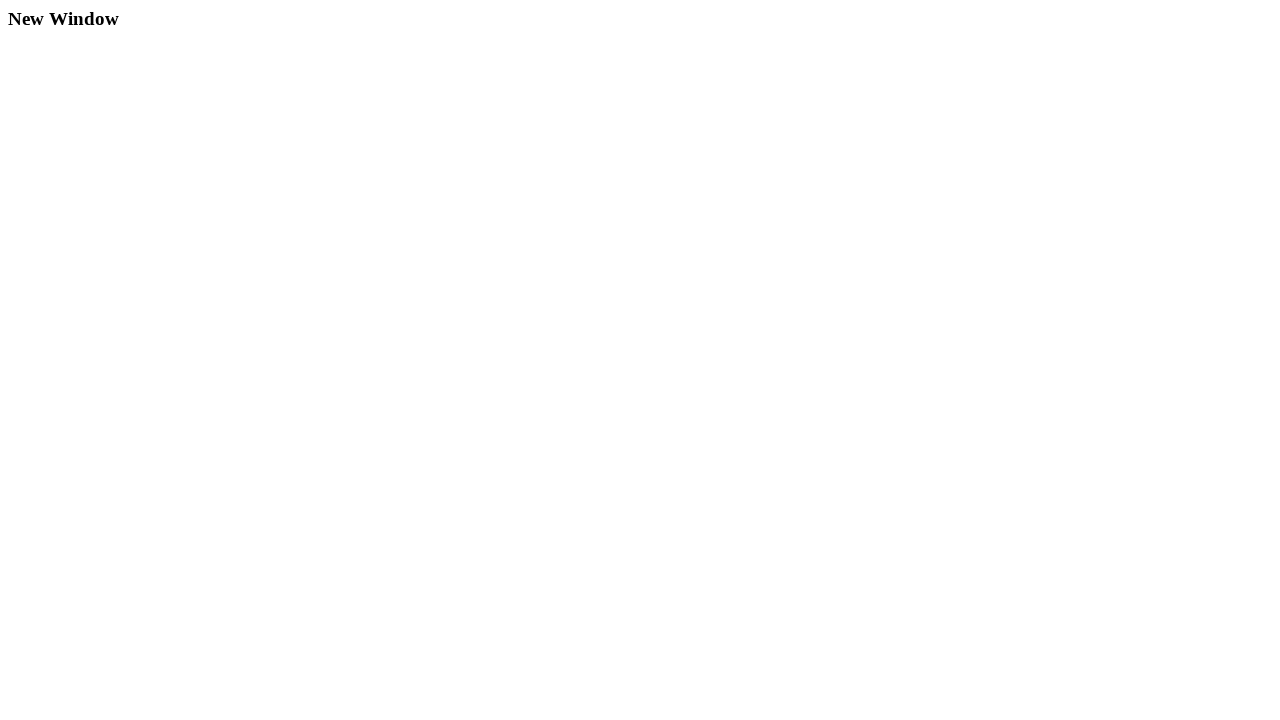

Switched back to original page
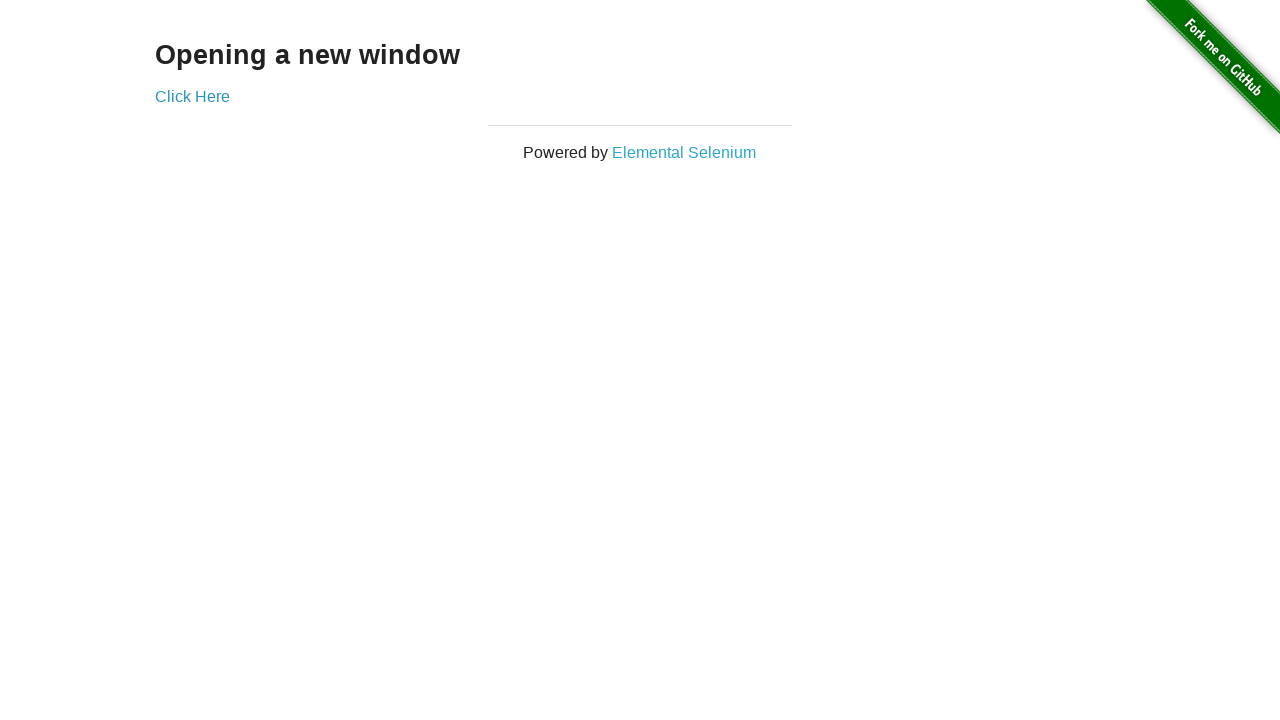

Original page heading is visible and verified
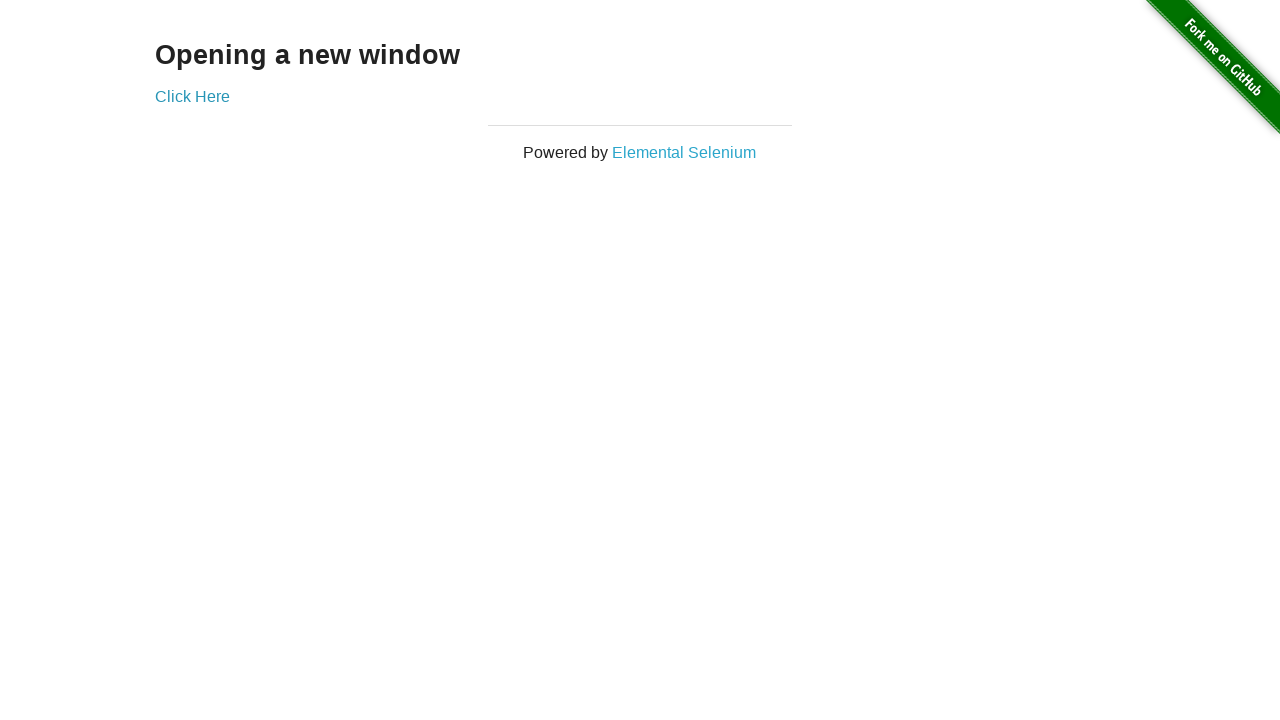

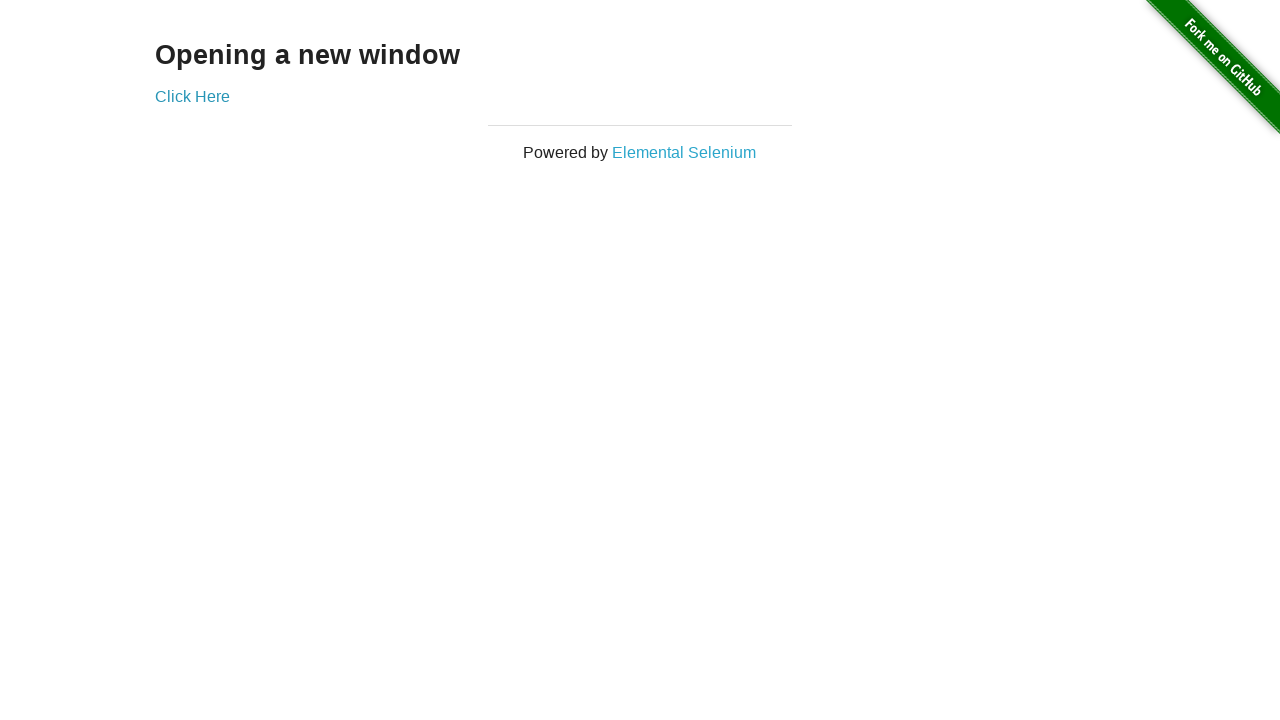